Tests login form with incorrect username and correct password, verifying the error message displayed

Starting URL: http://the-internet.herokuapp.com/

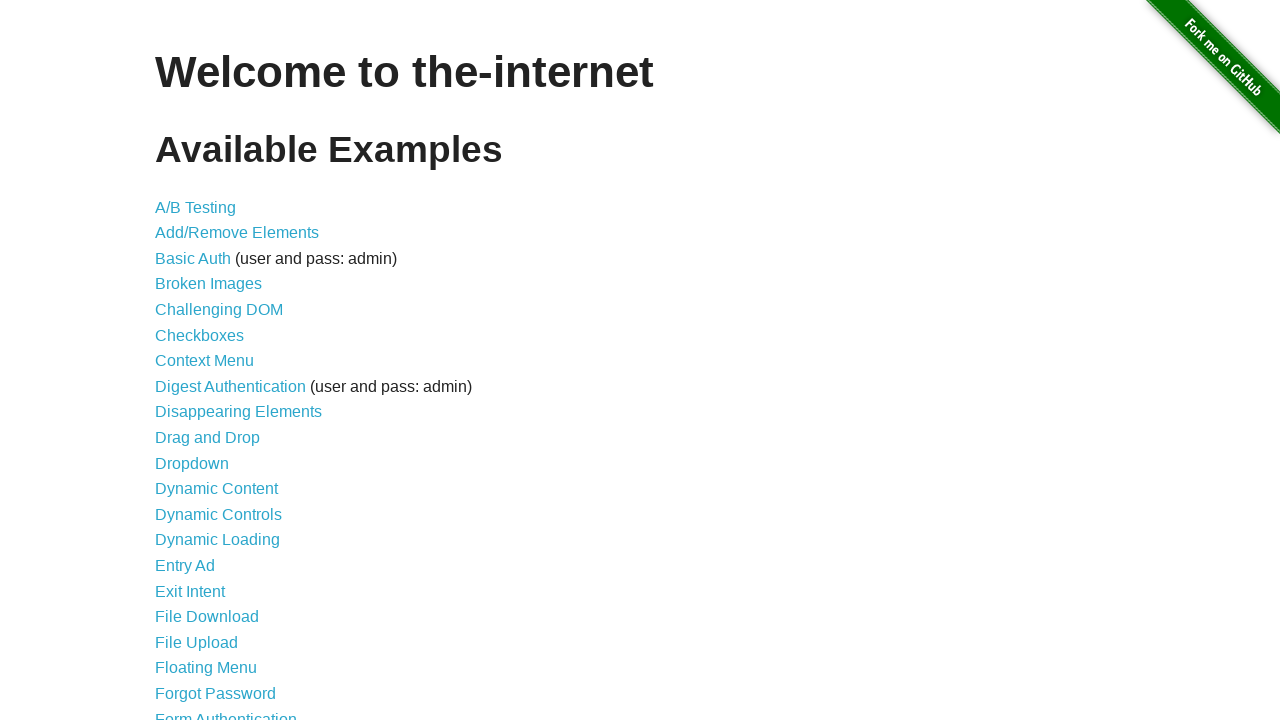

Clicked login link to navigate to login page at (226, 712) on a[href='/login']
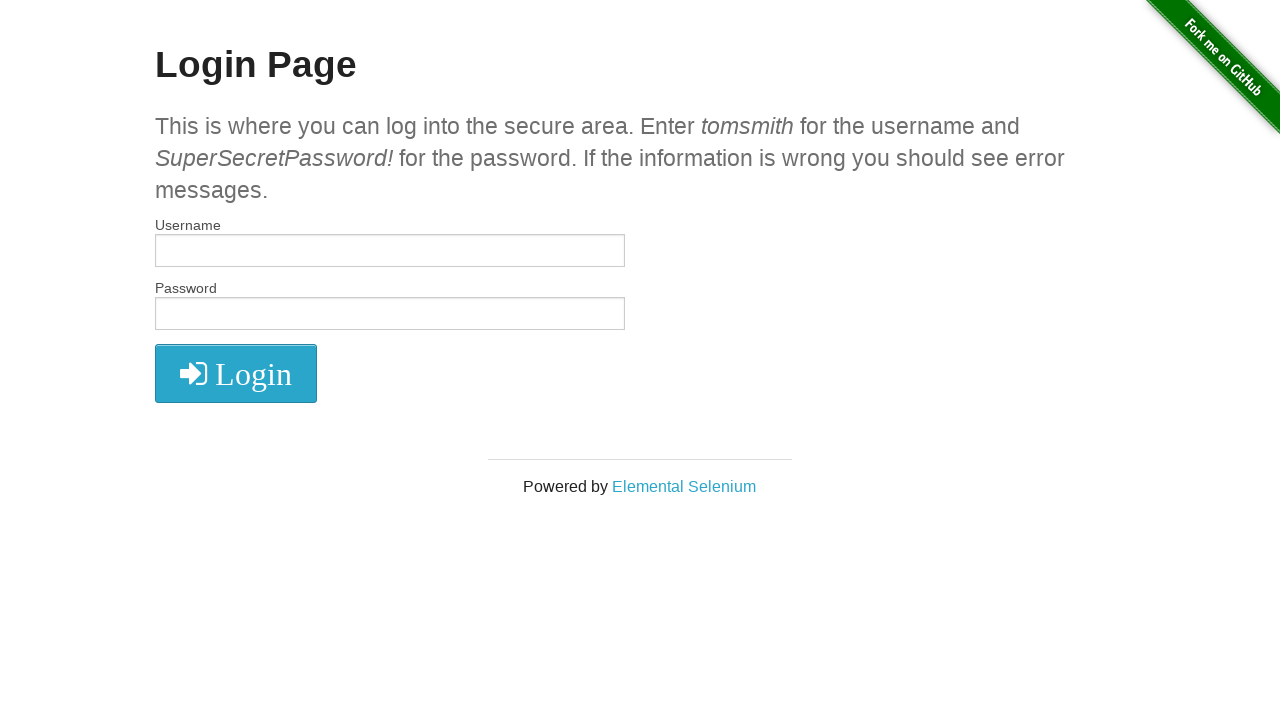

Login form loaded successfully
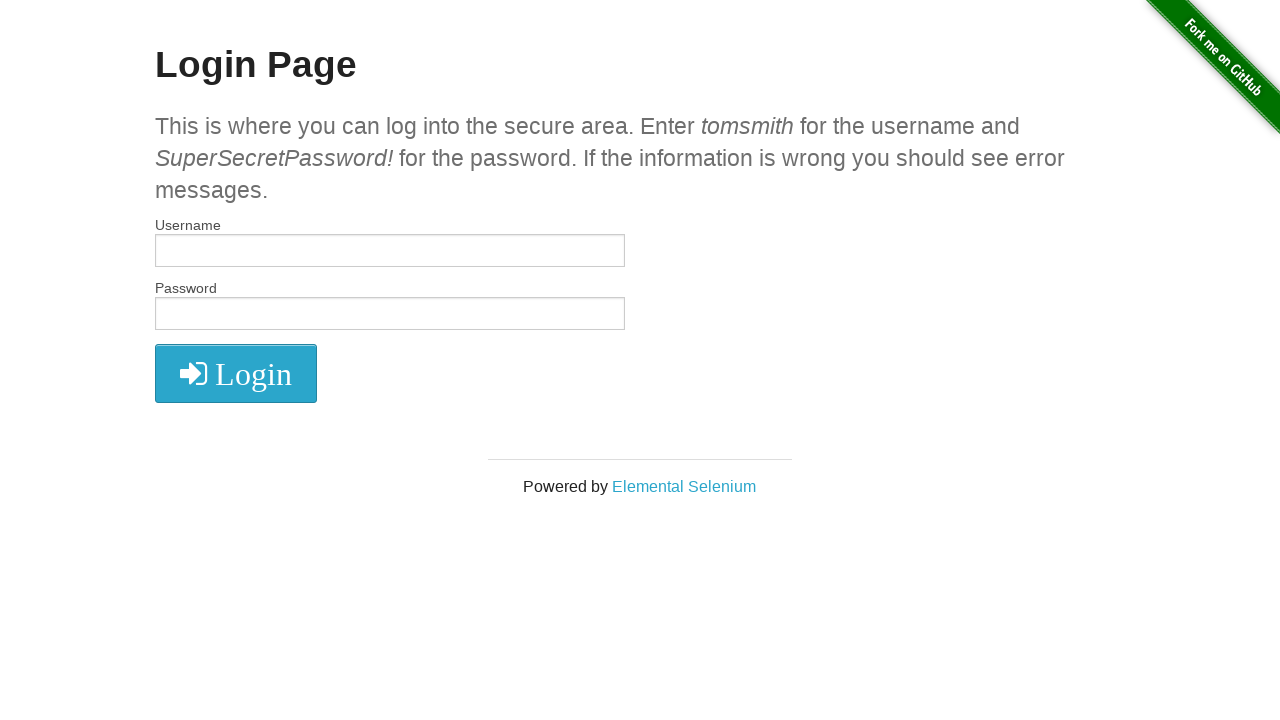

Filled username field with incorrect username 'helloWorld' on input#username
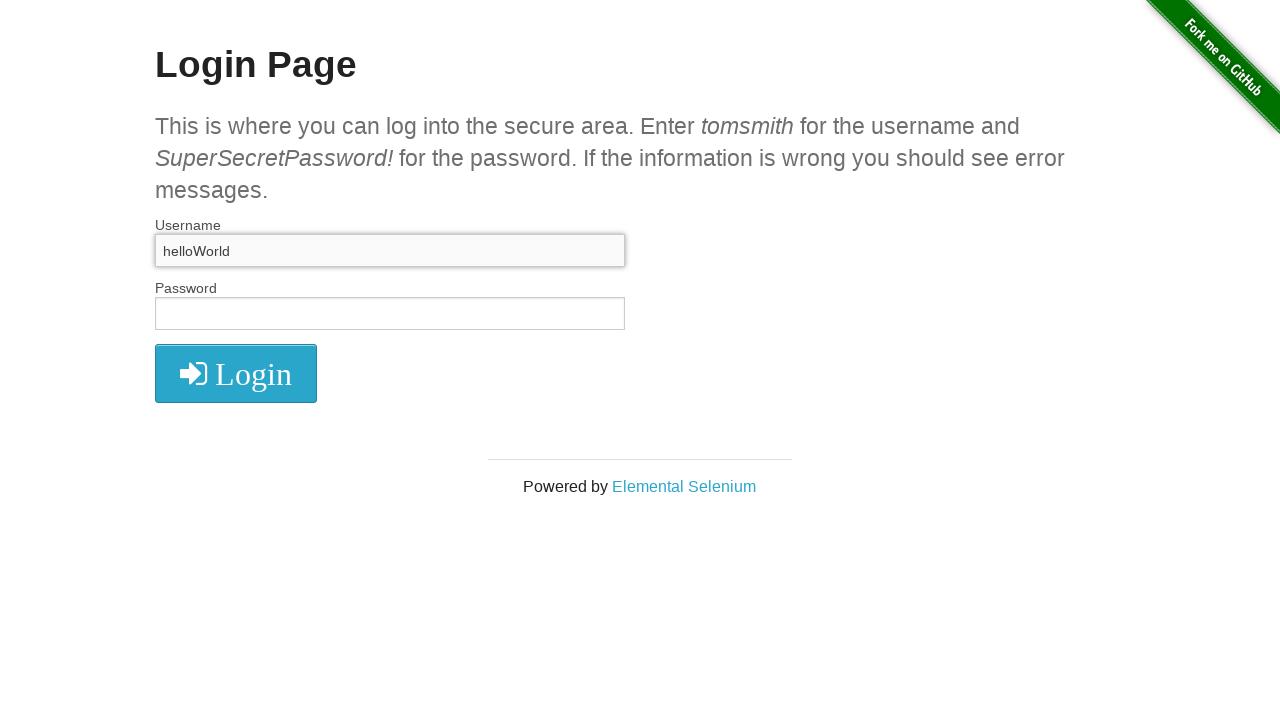

Filled password field with correct password 'SuperSecretPassword!' on input#password
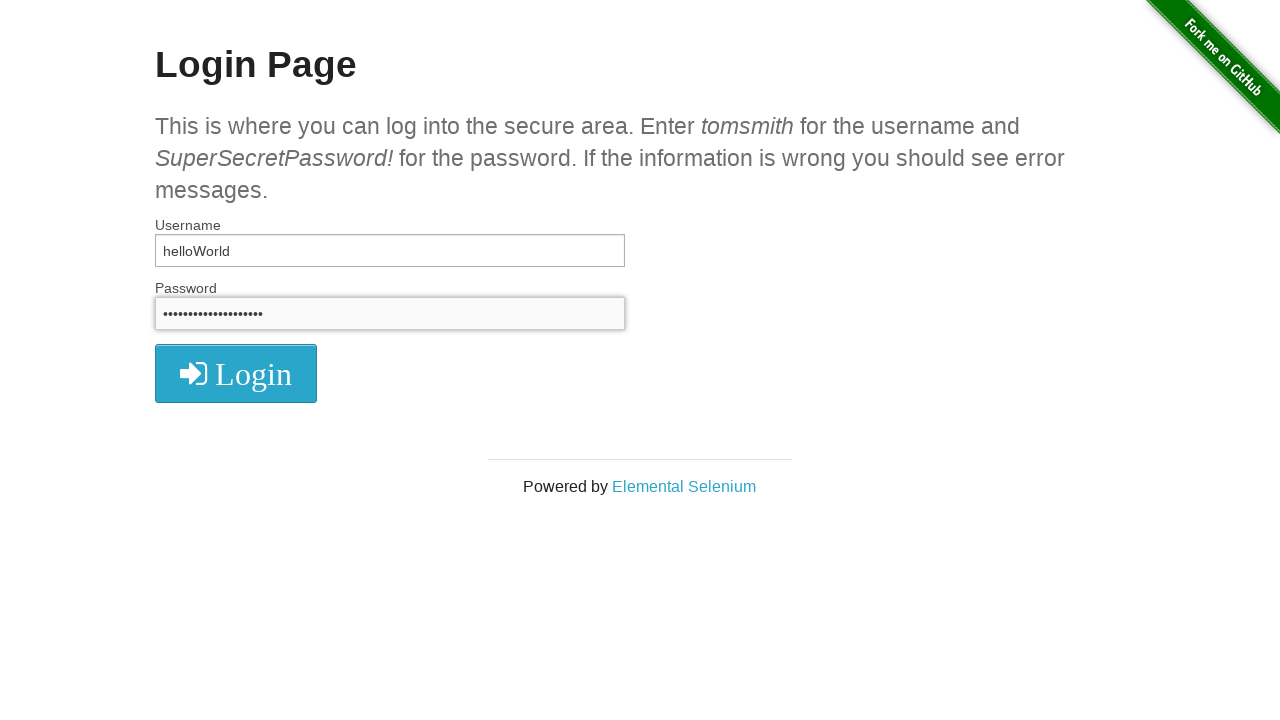

Clicked submit button to attempt login with incorrect username and correct password at (236, 373) on button[type='submit']
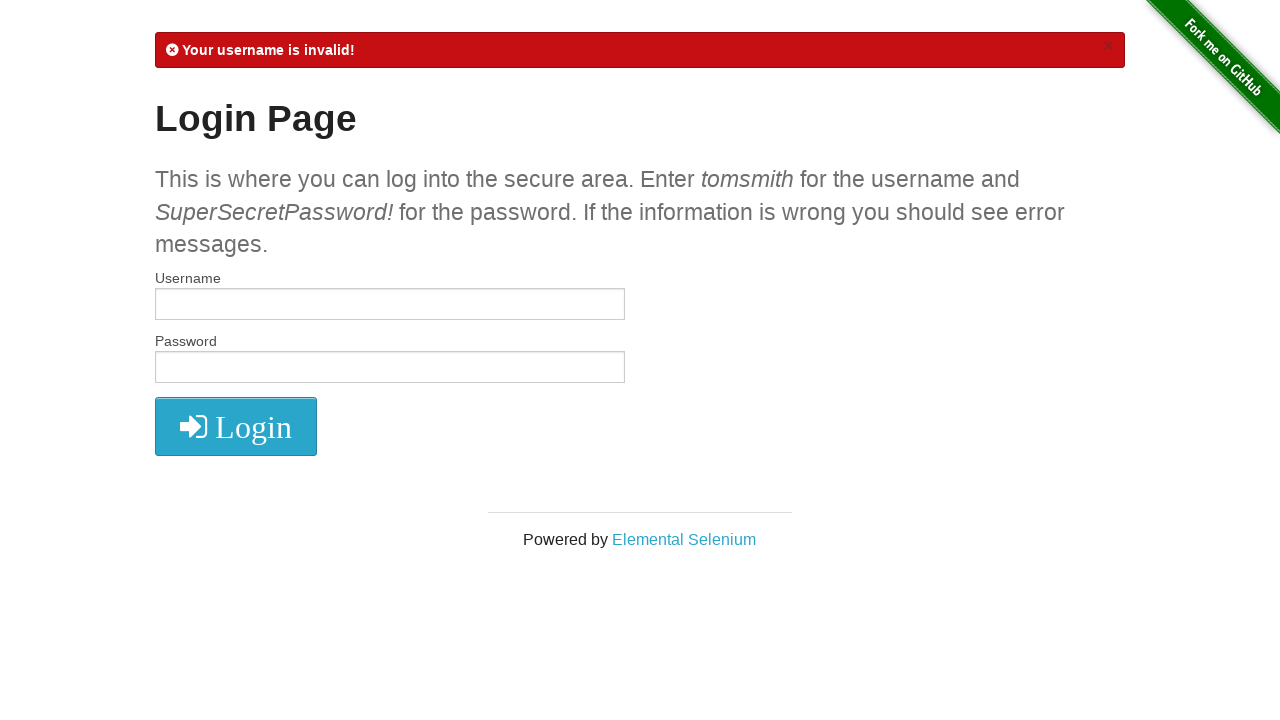

Error message displayed after failed login attempt
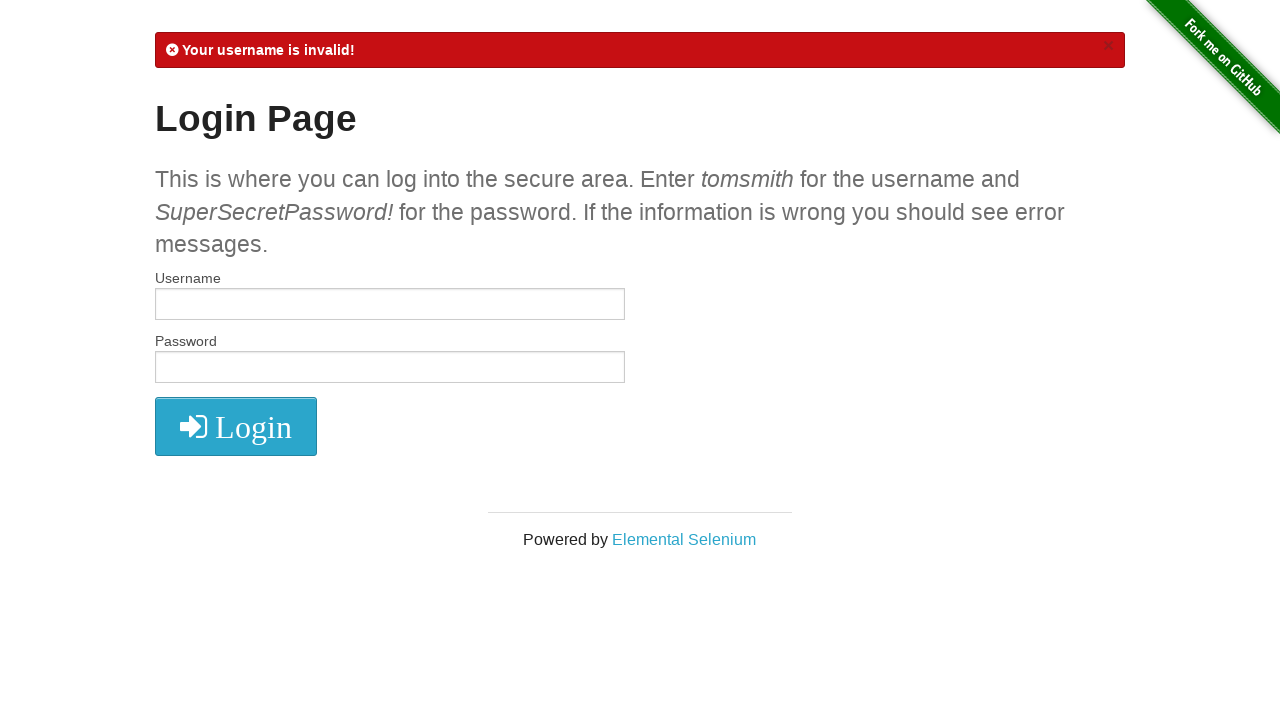

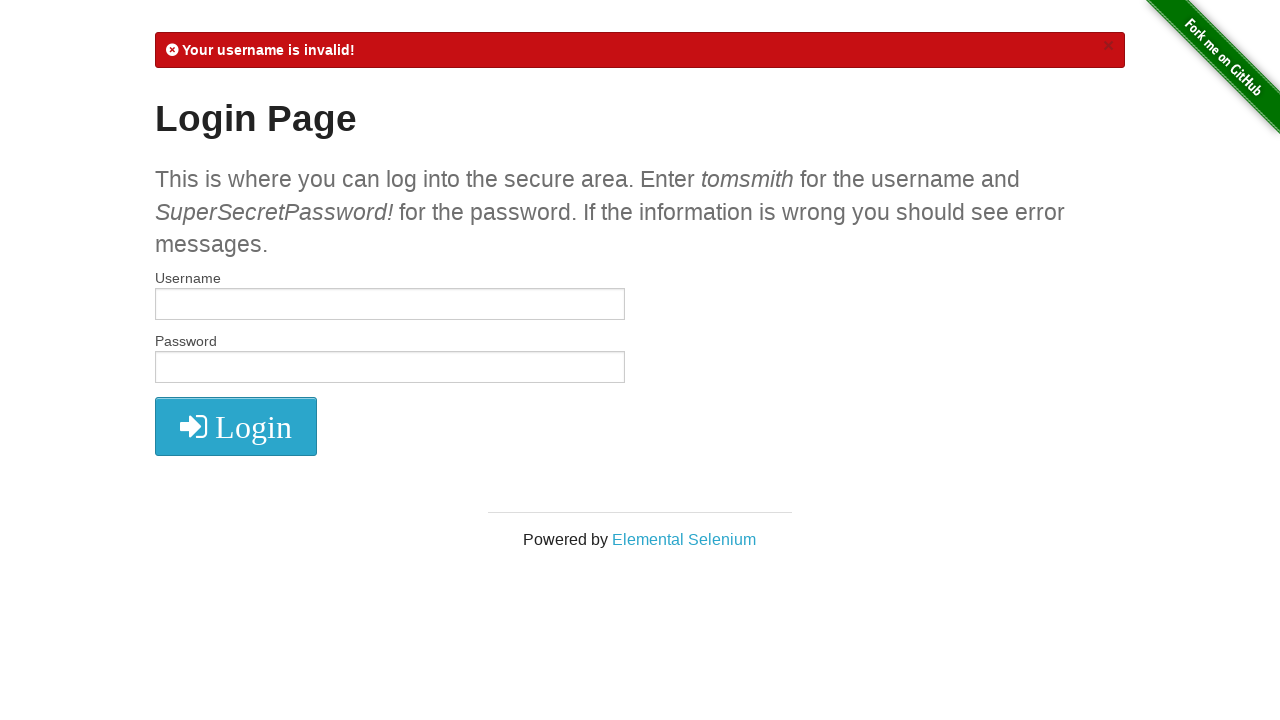